Tests dynamic content by clicking a link that changes the page content and verifying text changes

Starting URL: https://the-internet.herokuapp.com/dynamic_content?with_content=static

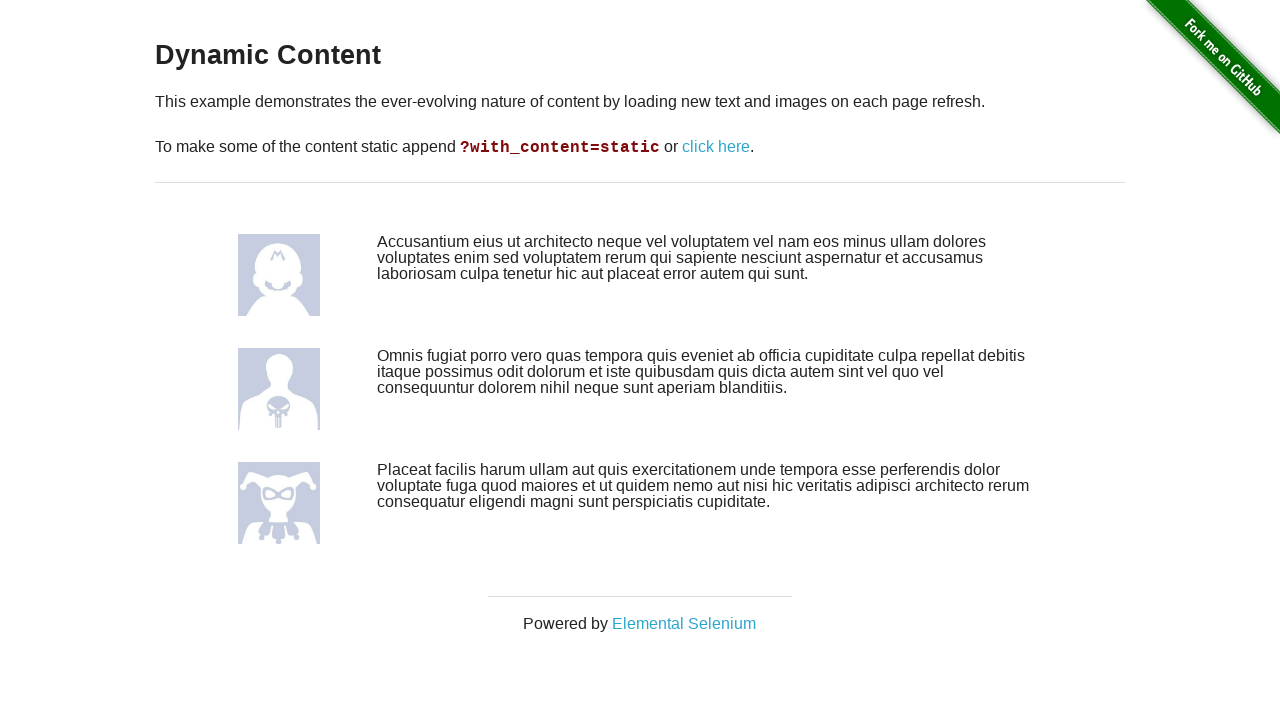

Initial dynamic content loaded
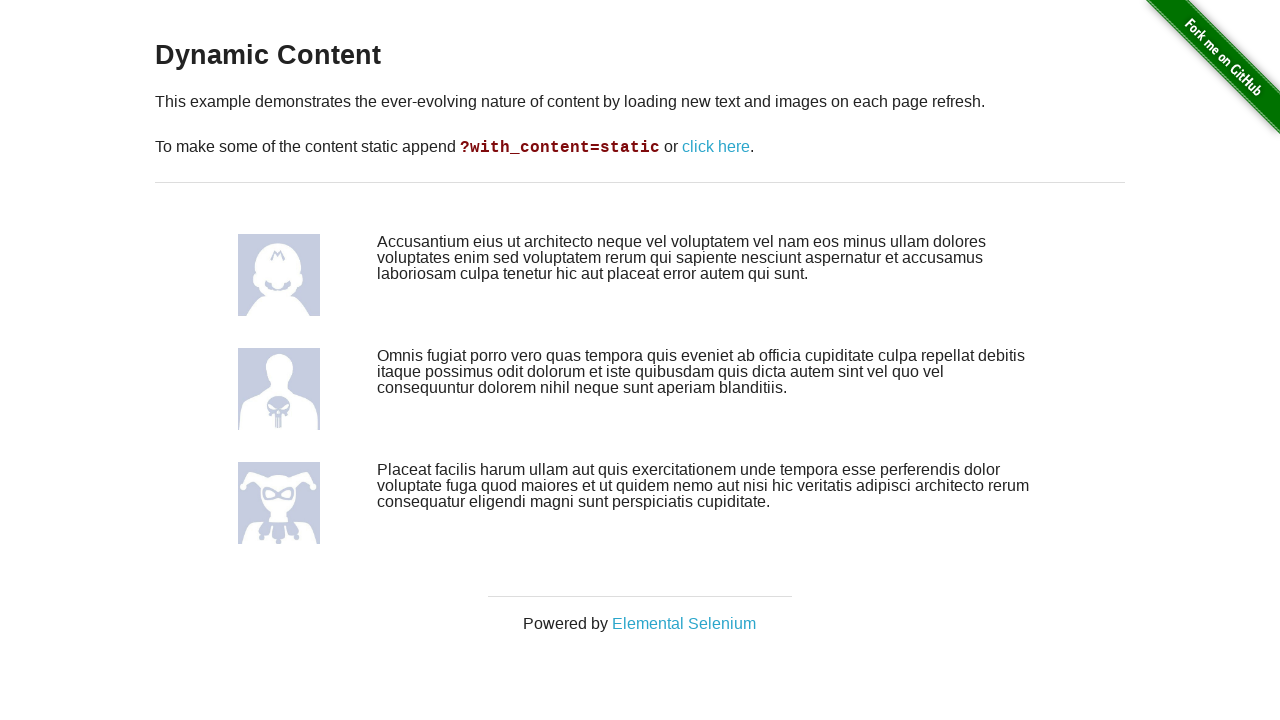

Clicked link to change dynamic content at (716, 147) on xpath=//*[@id='content']/div/p[2]/a
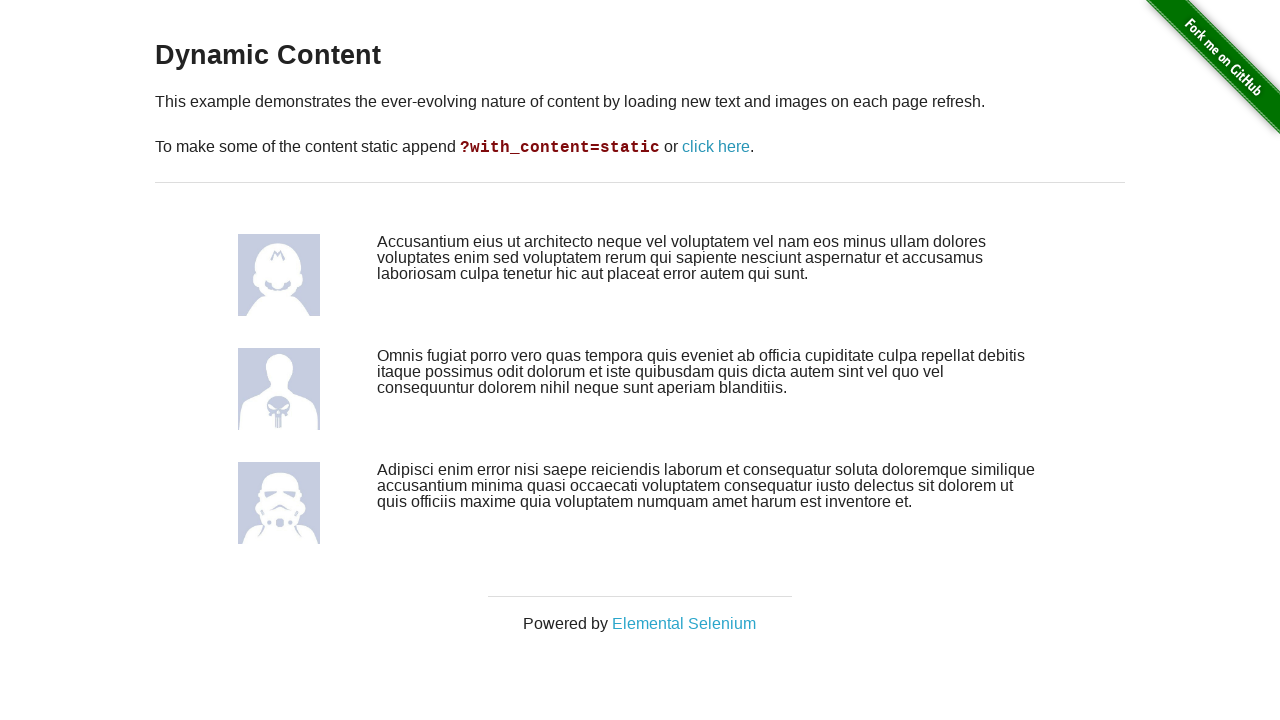

Updated dynamic content loaded after click
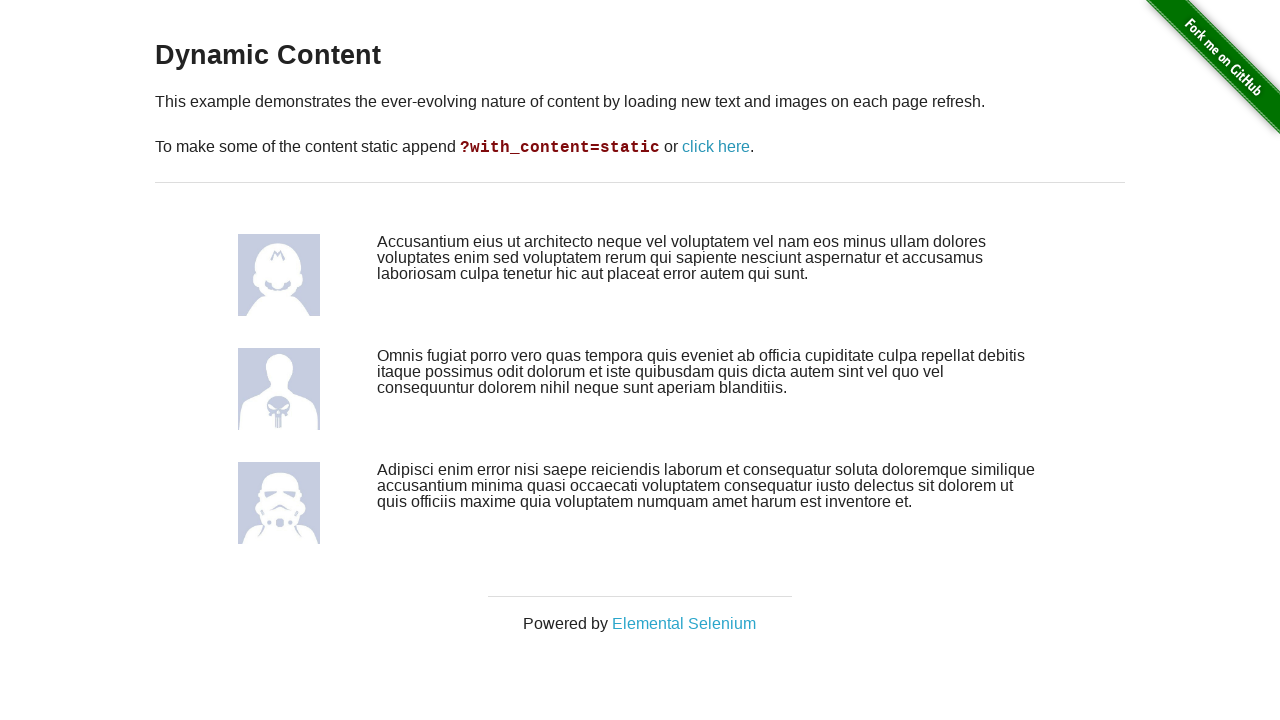

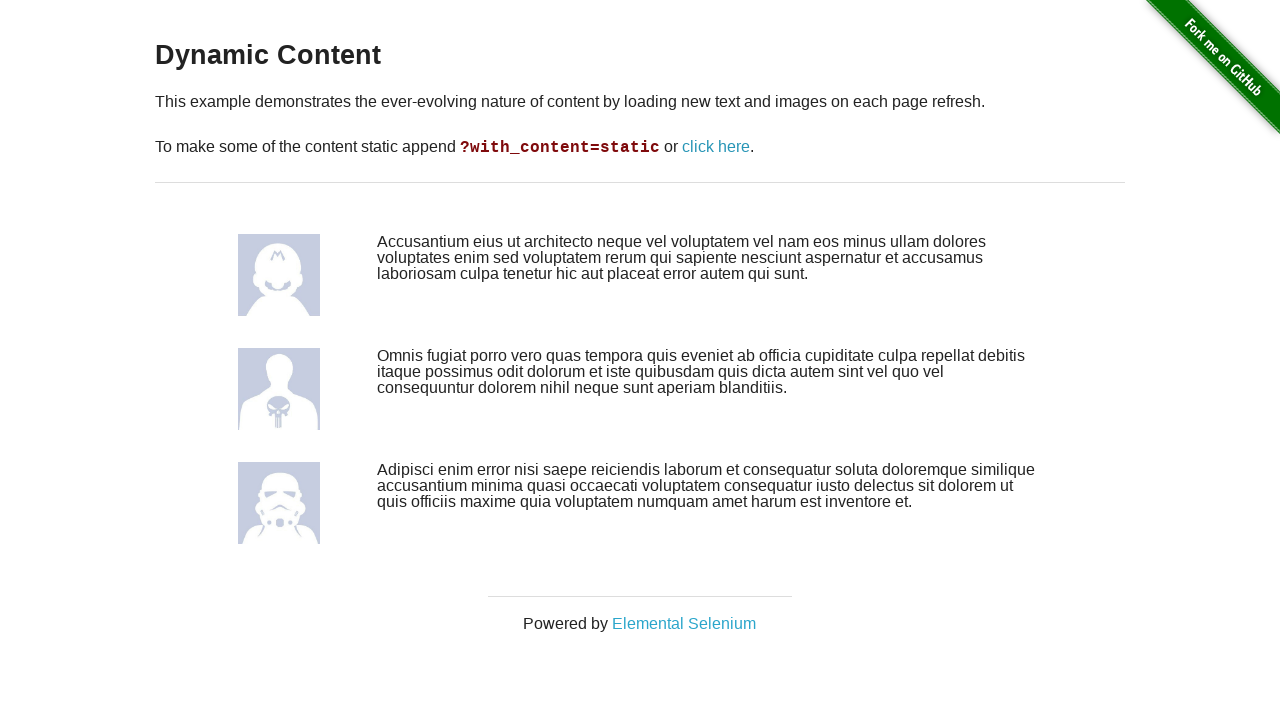